Tests dynamic controls on a webpage by toggling a checkbox's presence and enabling/disabling a text input field

Starting URL: https://the-internet.herokuapp.com/dynamic_controls

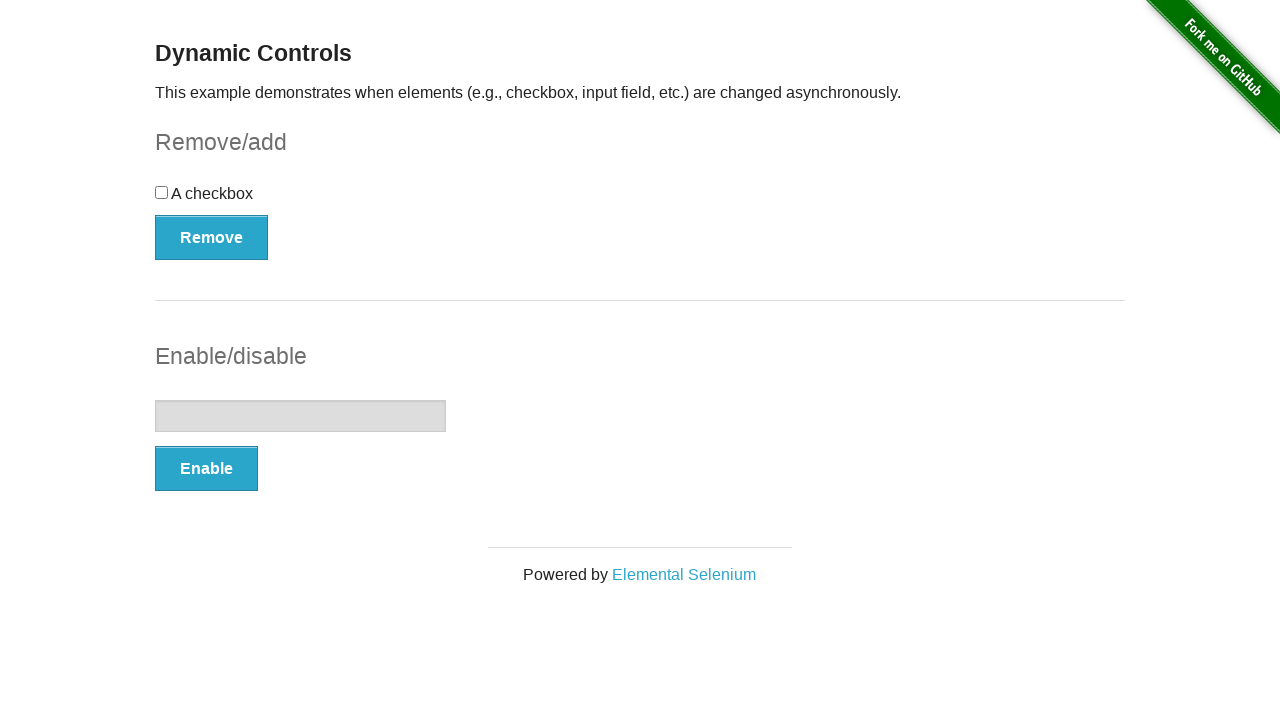

Clicked the checkbox at (162, 192) on input[type='checkbox']
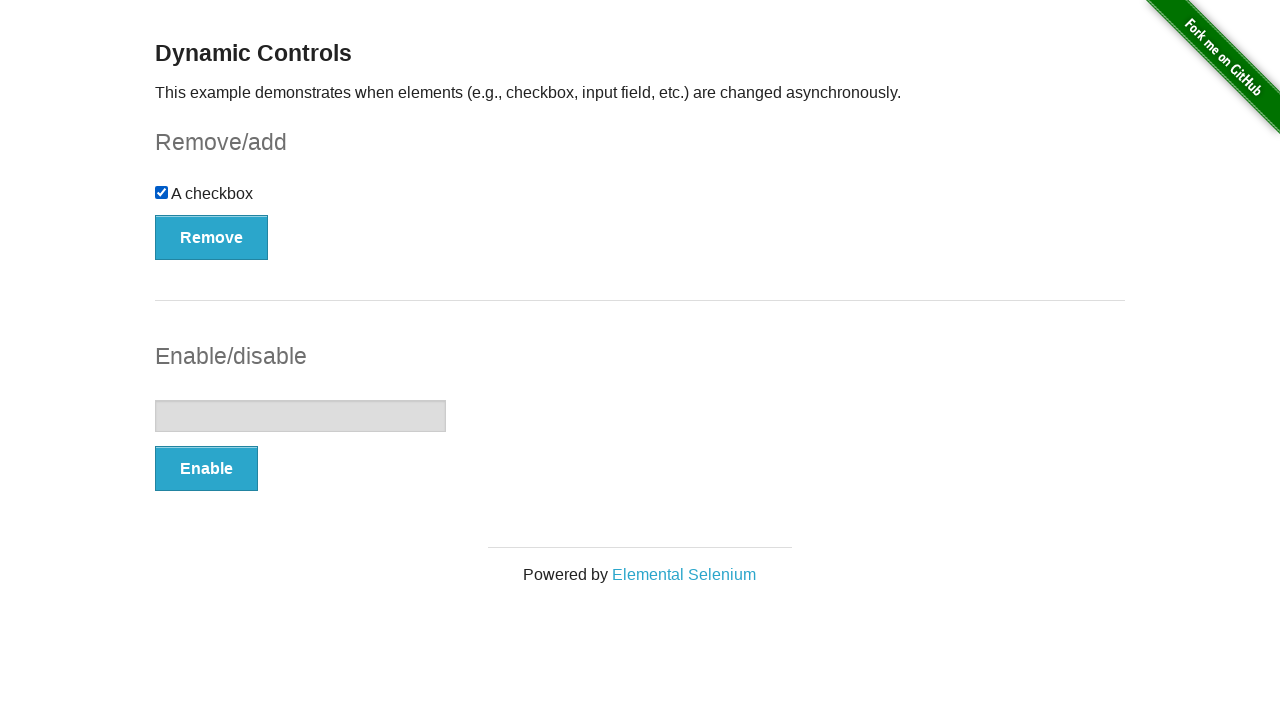

Clicked the Remove button to remove checkbox at (212, 237) on button:has-text('Remove')
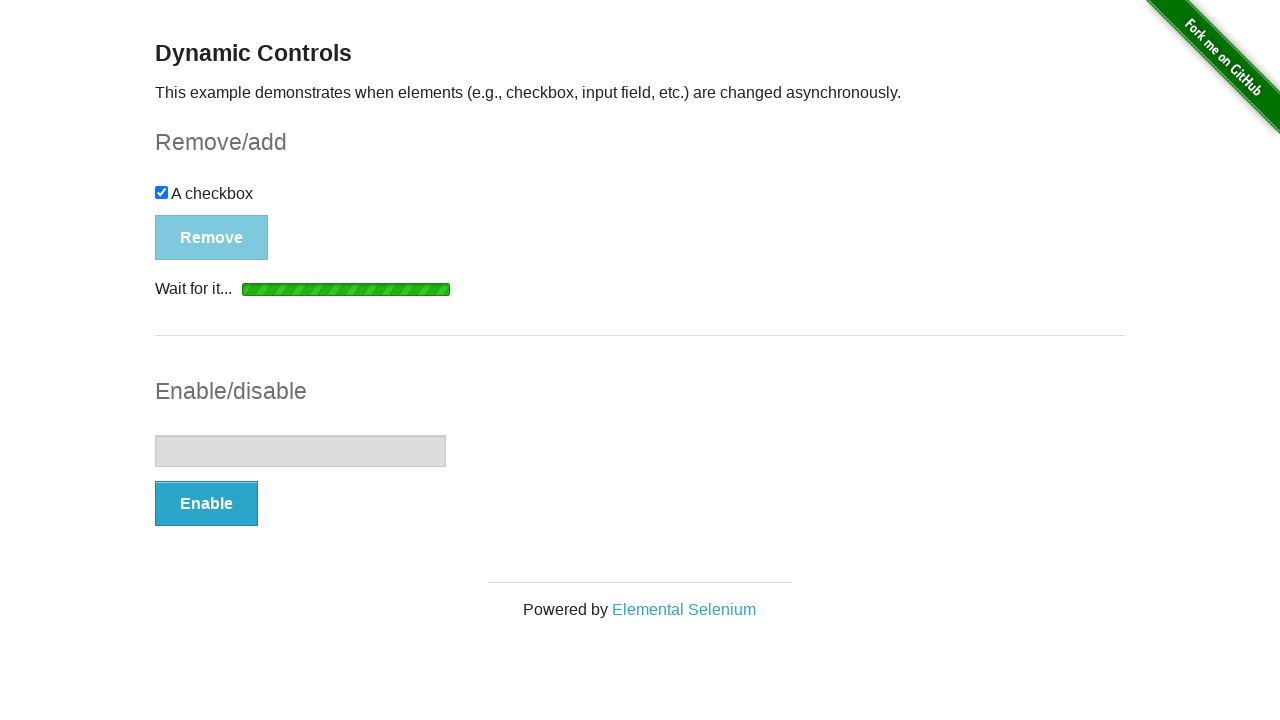

Removal message appeared
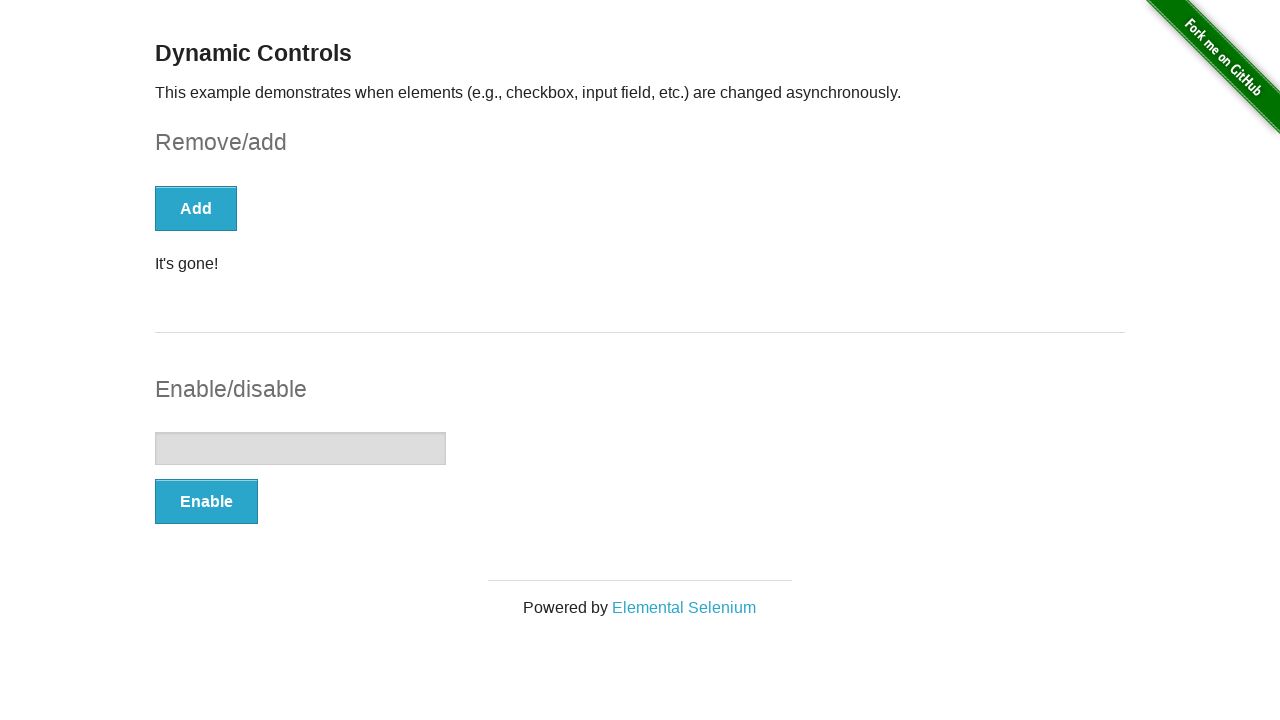

Clicked the Enable button to enable text input at (206, 501) on button:has-text('Enable')
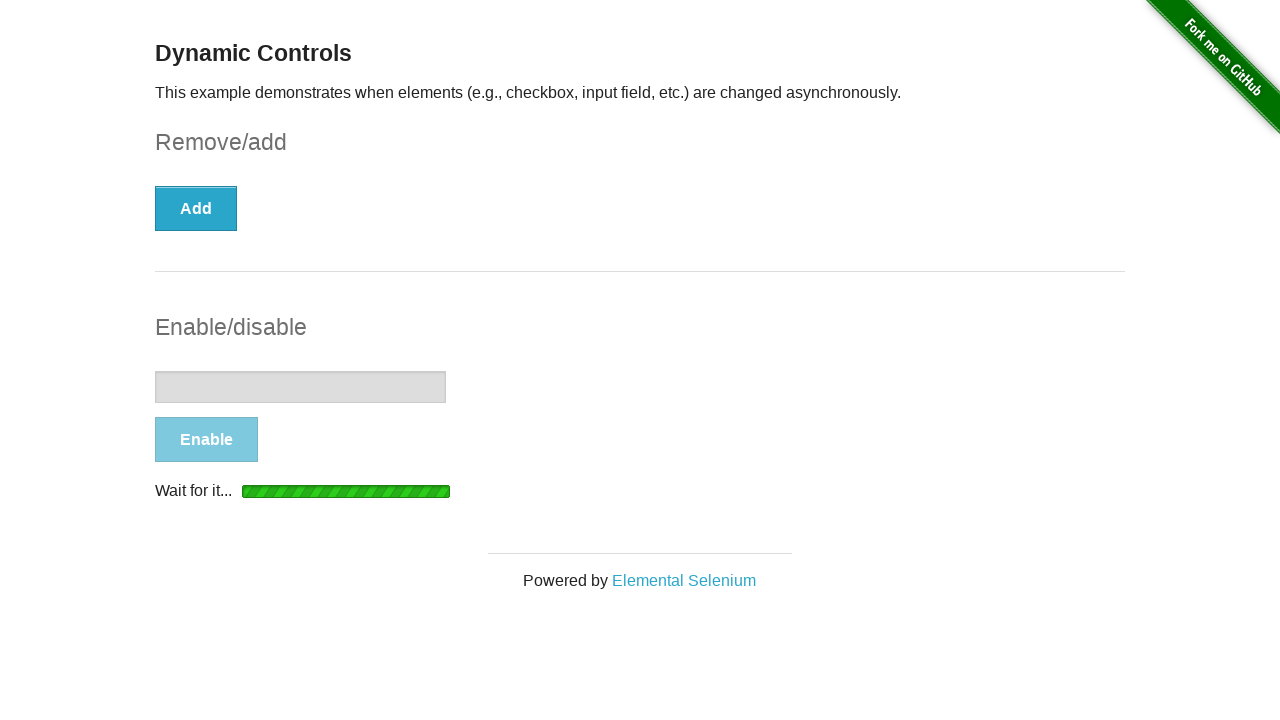

Enable message appeared indicating text input is now enabled
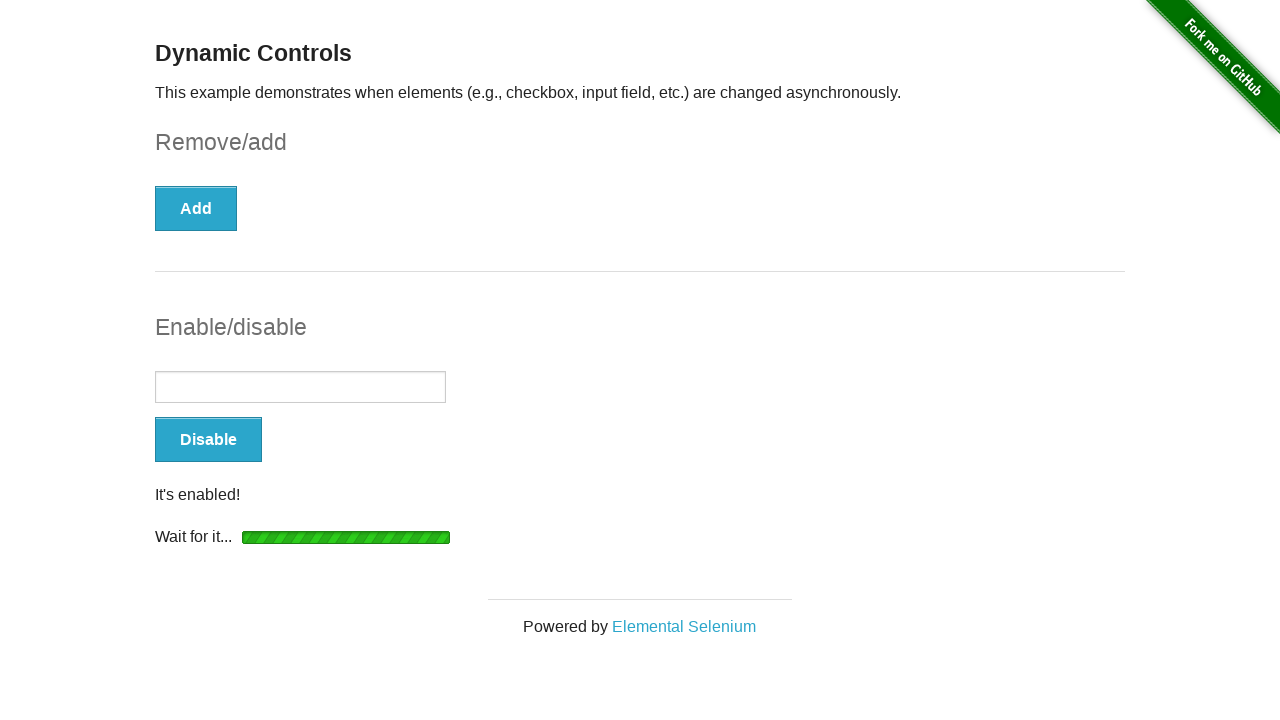

Filled enabled text input with 'Syntax is Awesome' on input[type='text']
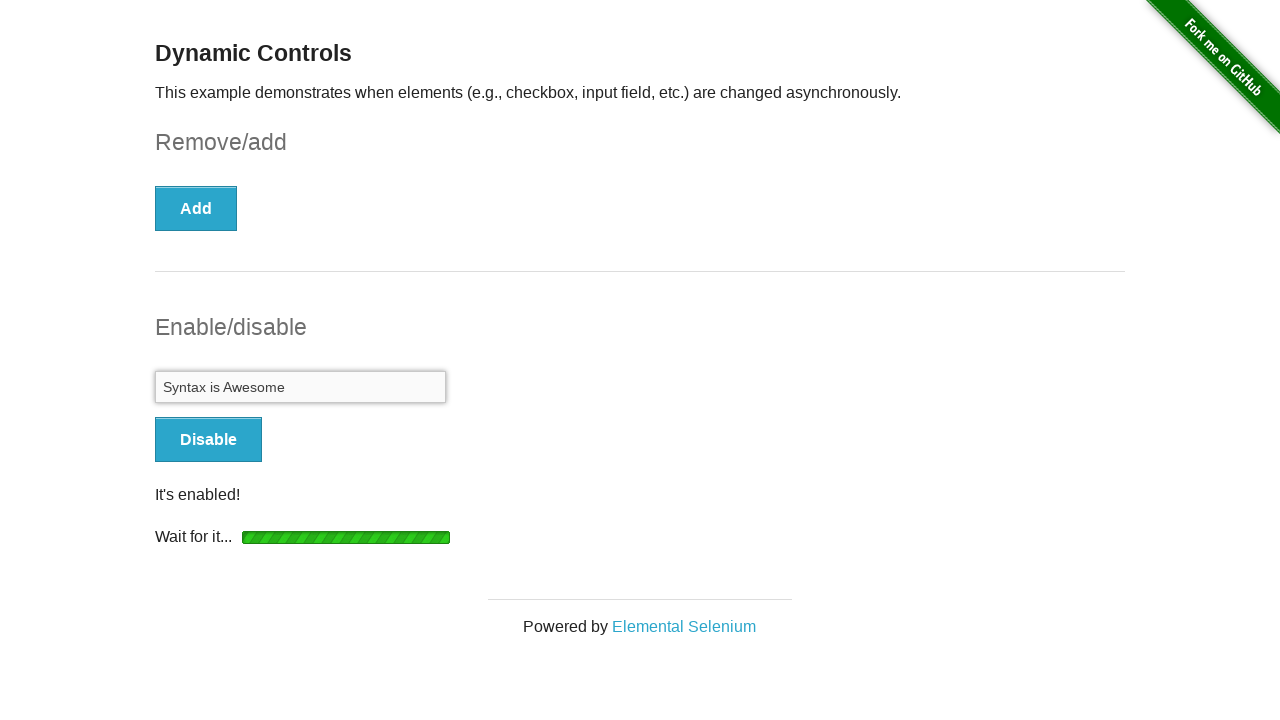

Clicked the Disable button to disable text input at (208, 440) on button:has-text('Disable')
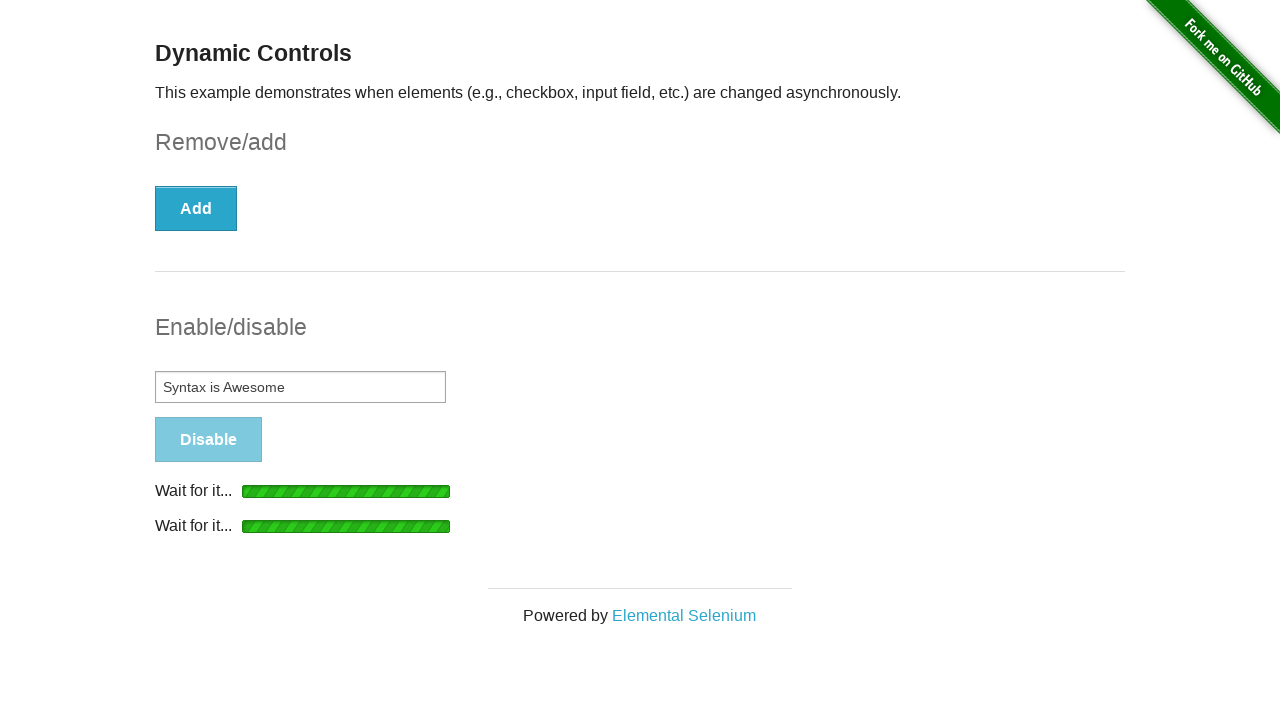

Disable message appeared indicating text input is now disabled
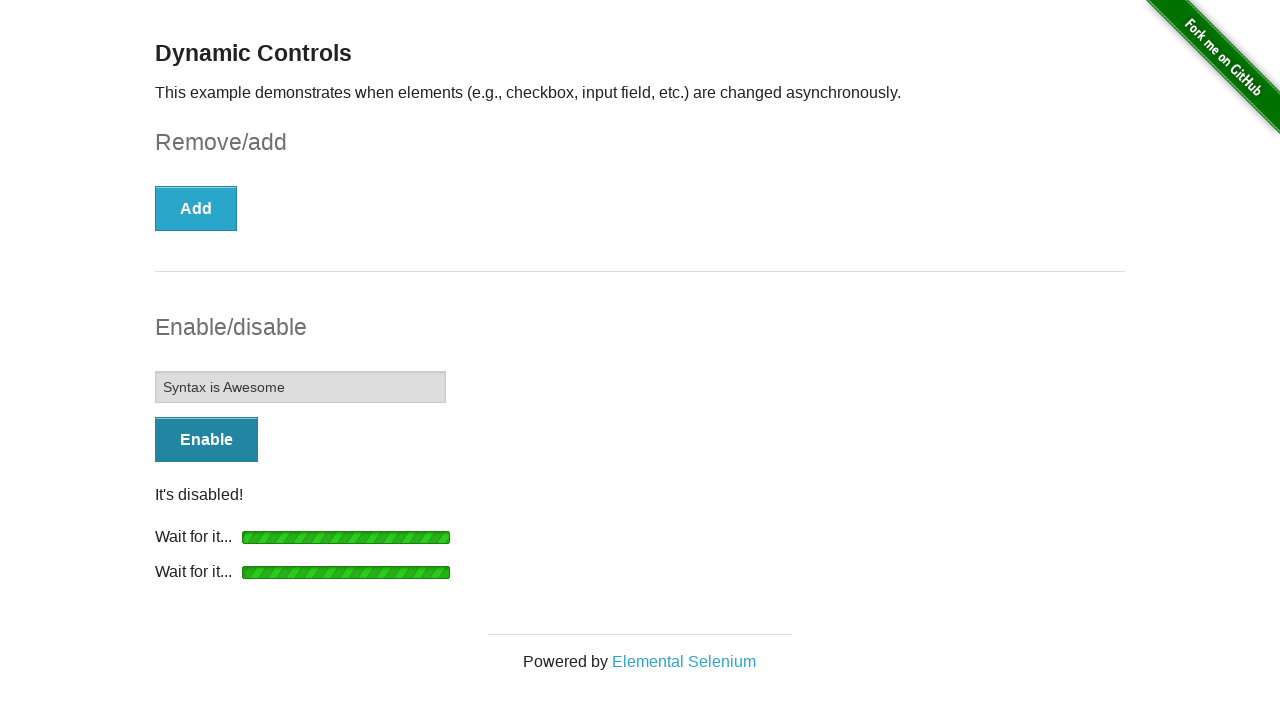

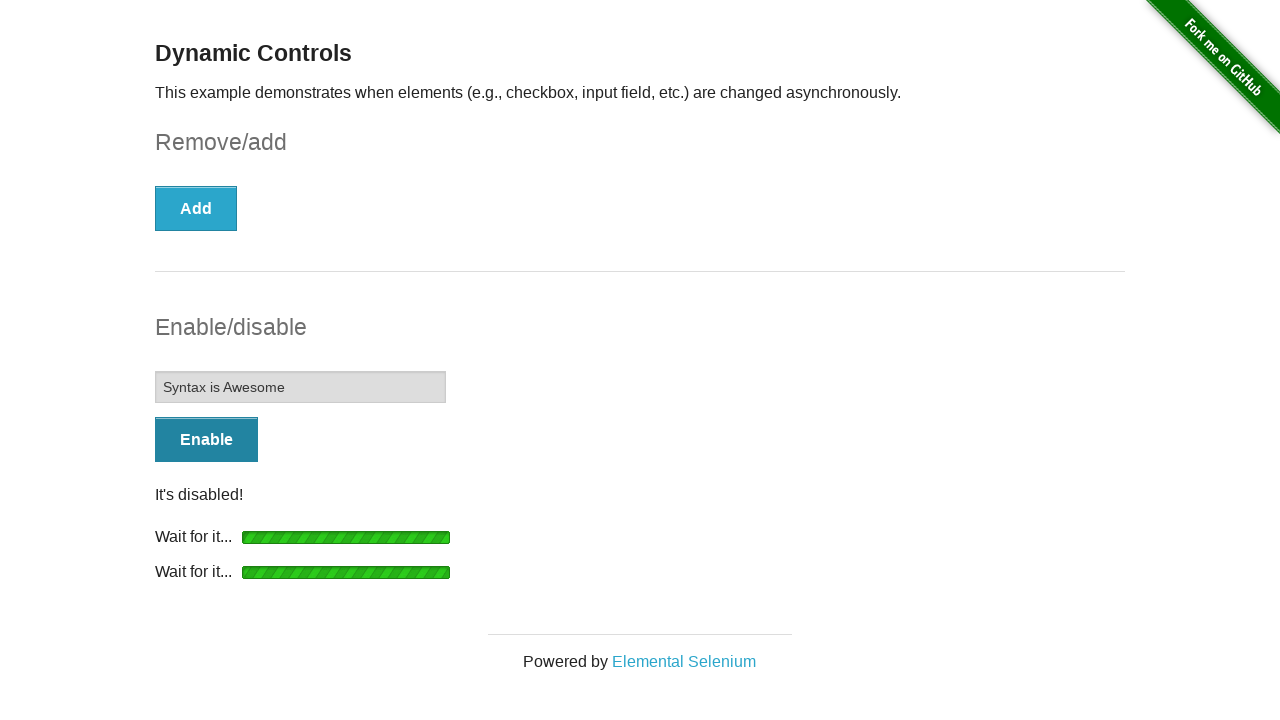